Solves a math captcha by extracting a value from an element attribute, calculating the result, and submitting the form with checkbox and radio button selections

Starting URL: https://suninjuly.github.io/get_attribute.html

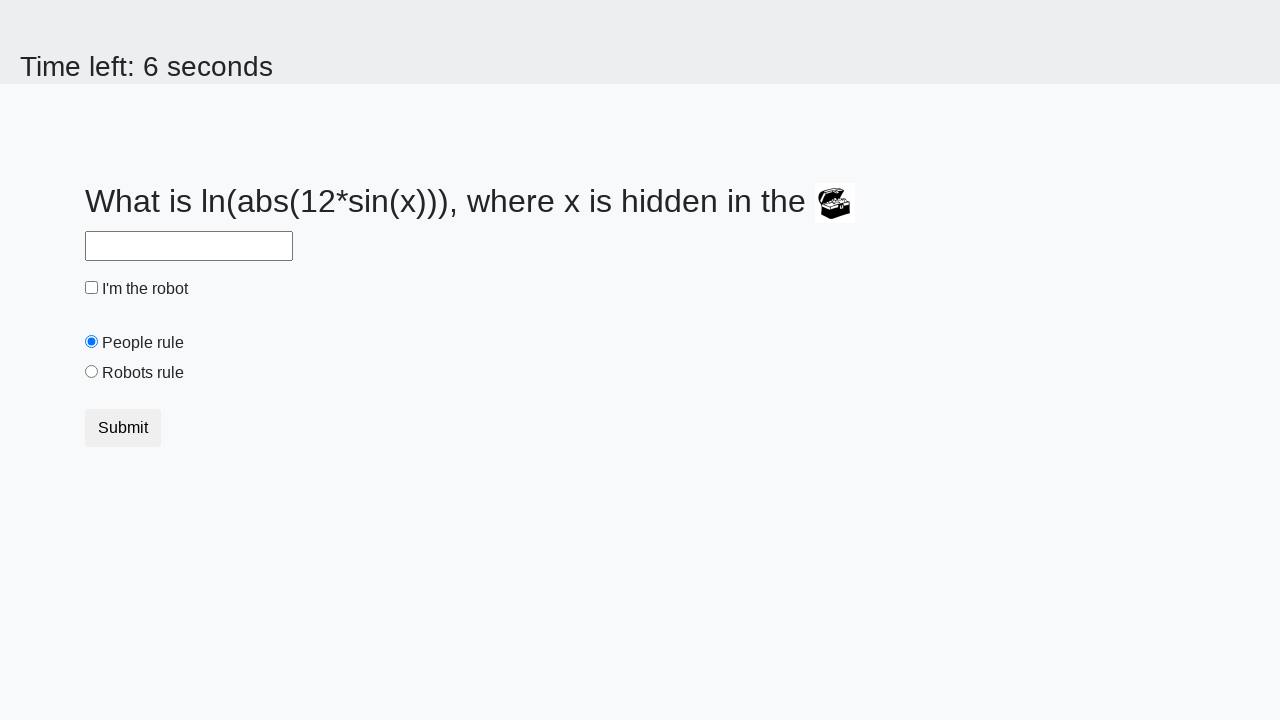

Located treasure element with ID 'treasure'
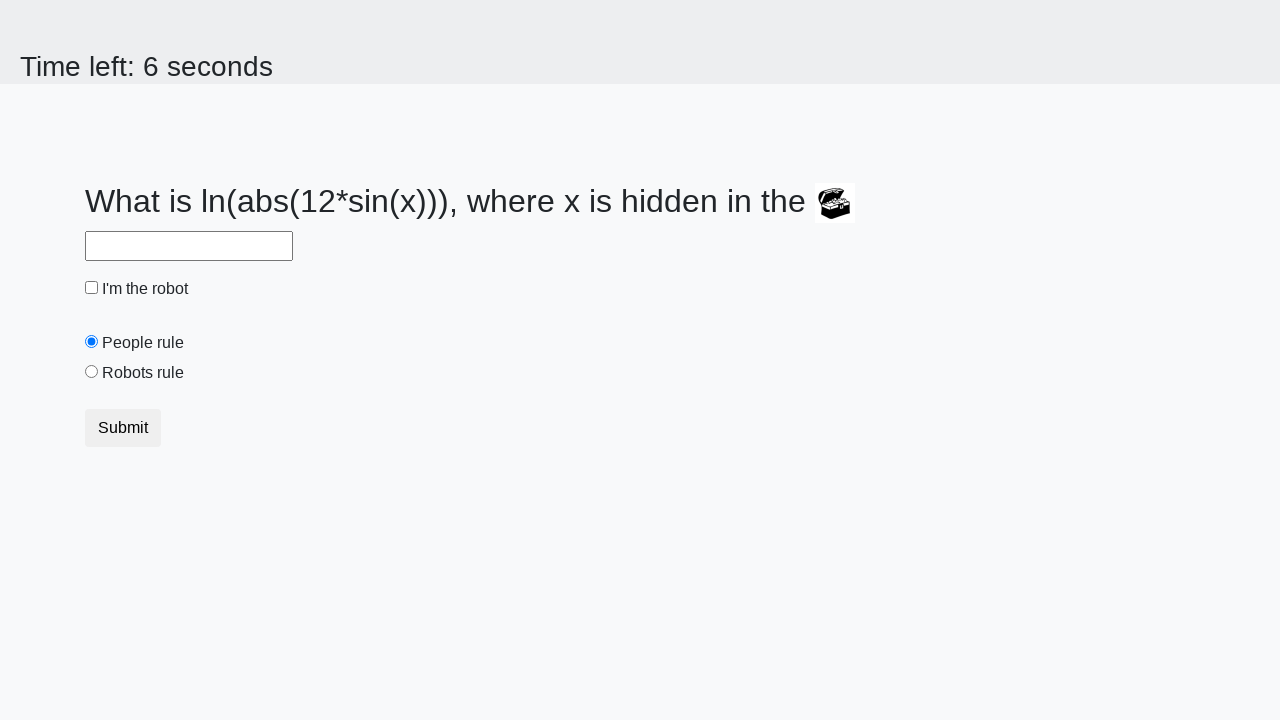

Extracted 'valuex' attribute from treasure element
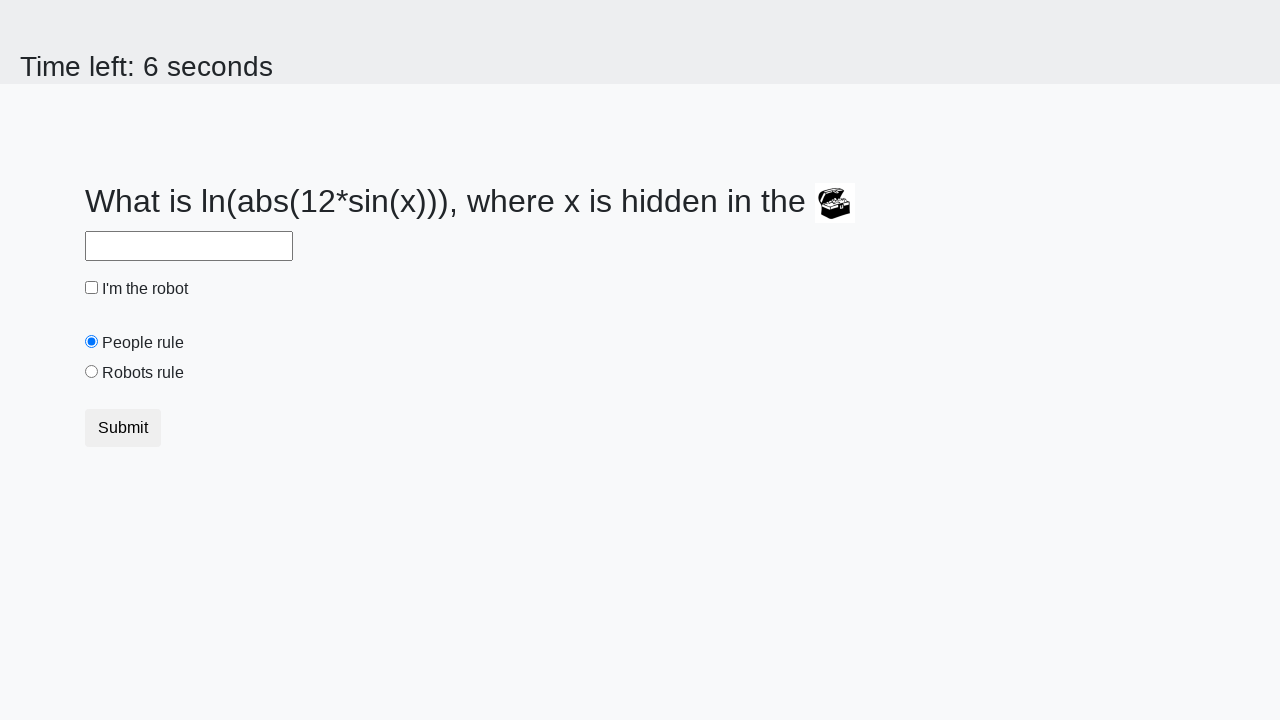

Calculated math captcha result: log(abs(12 * sin(468)))
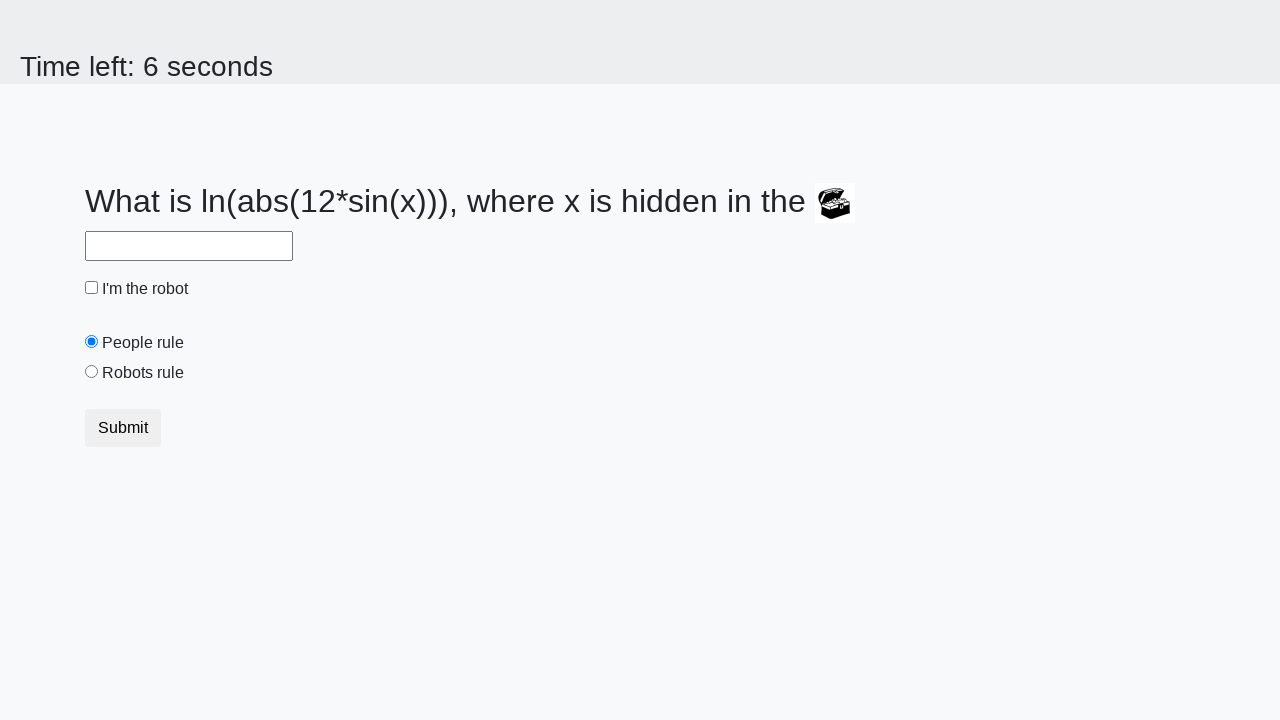

Filled answer field with calculated result: 0.15342714684779035 on #answer
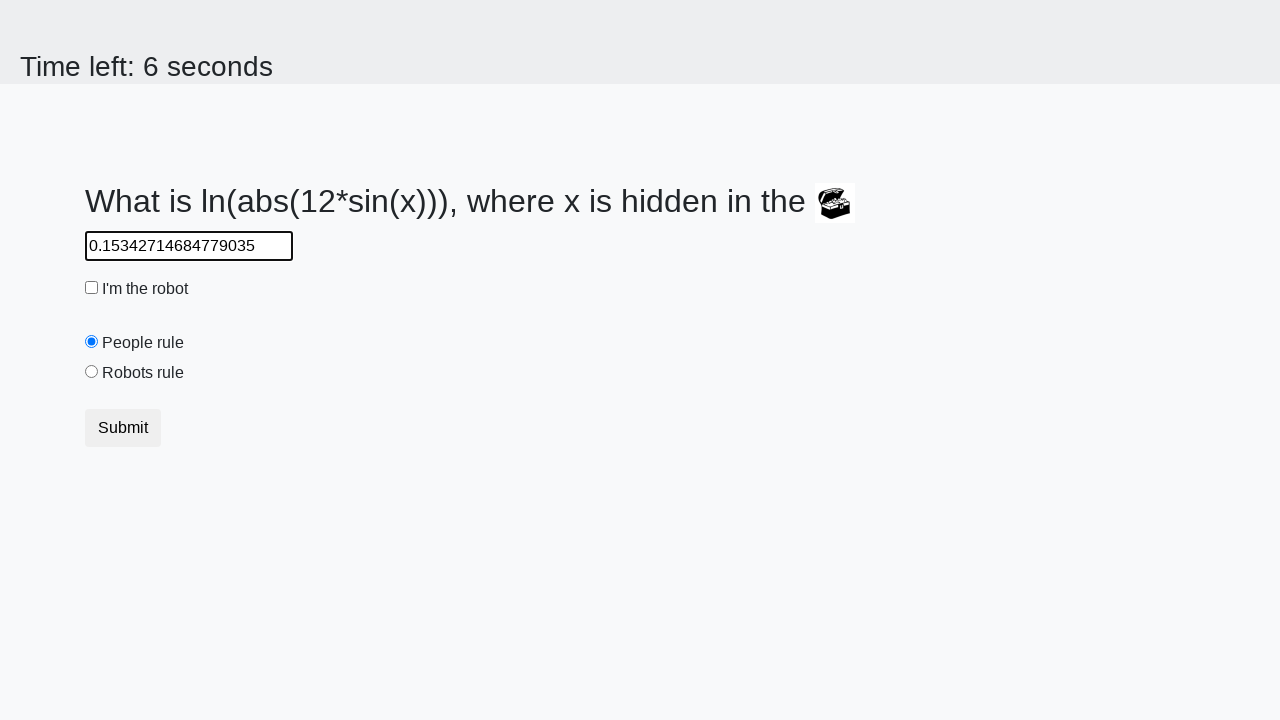

Clicked robot checkbox at (92, 288) on #robotCheckbox
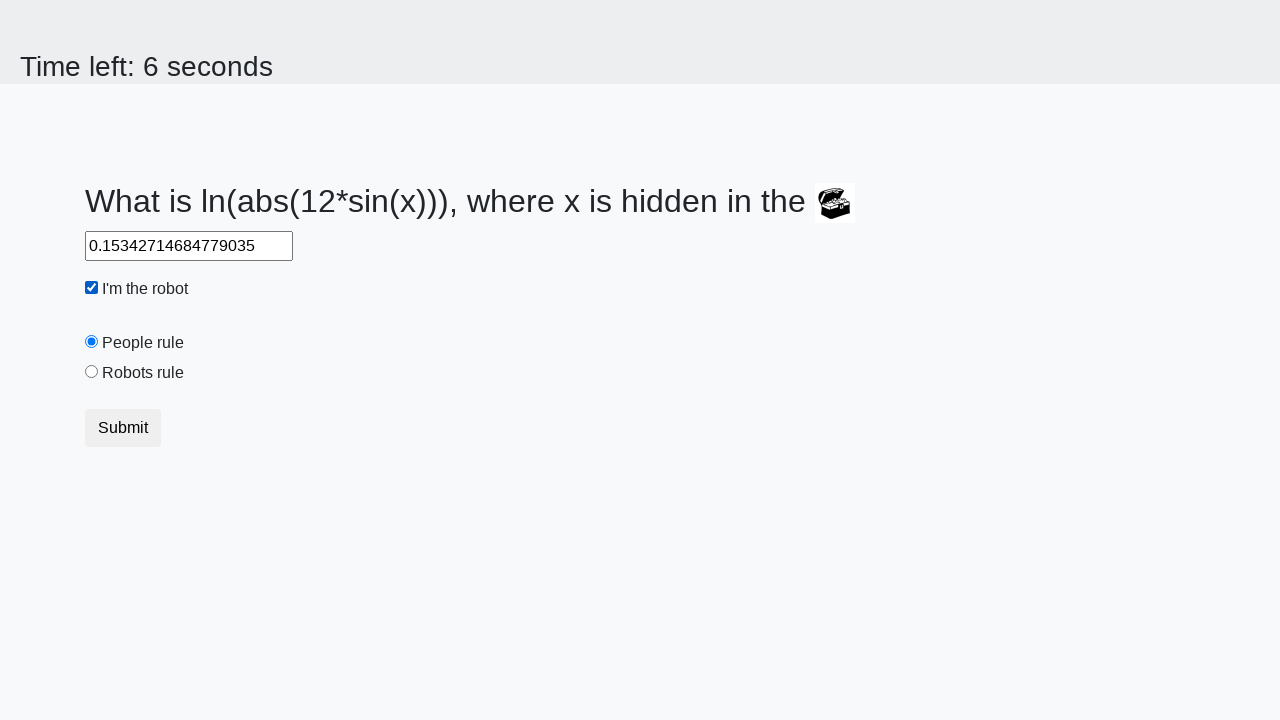

Selected robots rule radio button at (92, 372) on #robotsRule
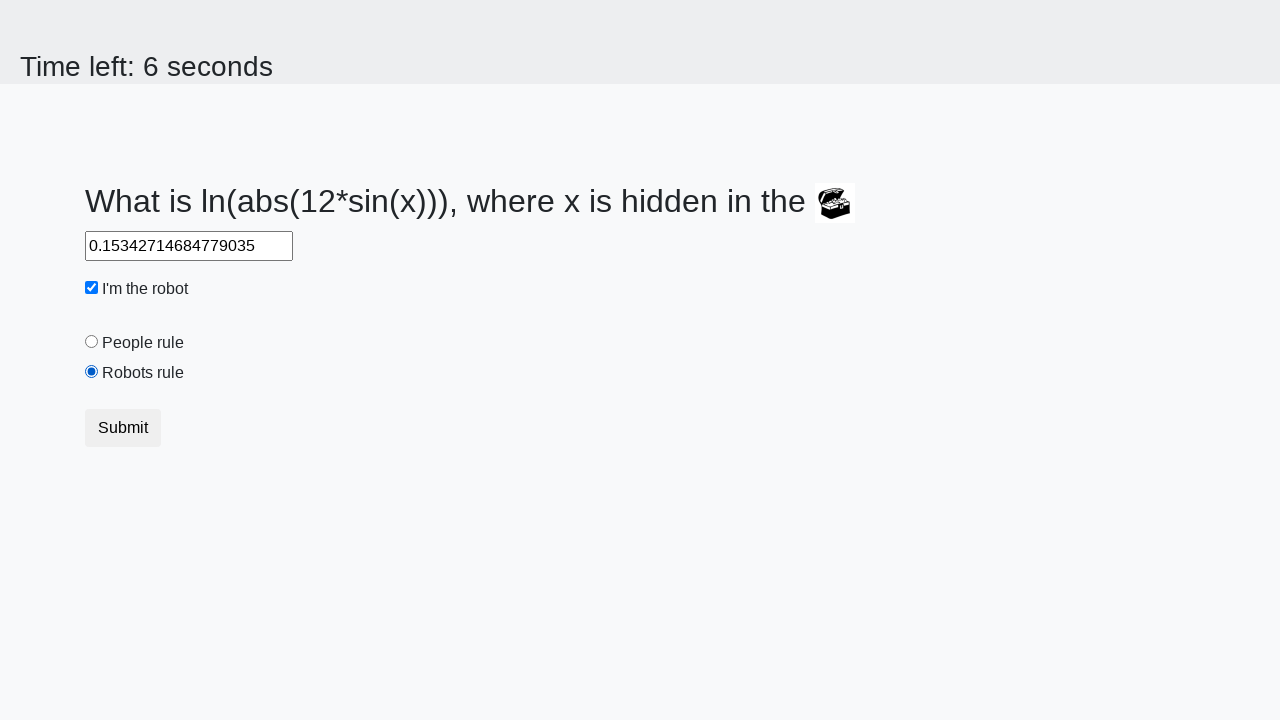

Clicked submit button to complete form at (123, 428) on .btn.btn-default
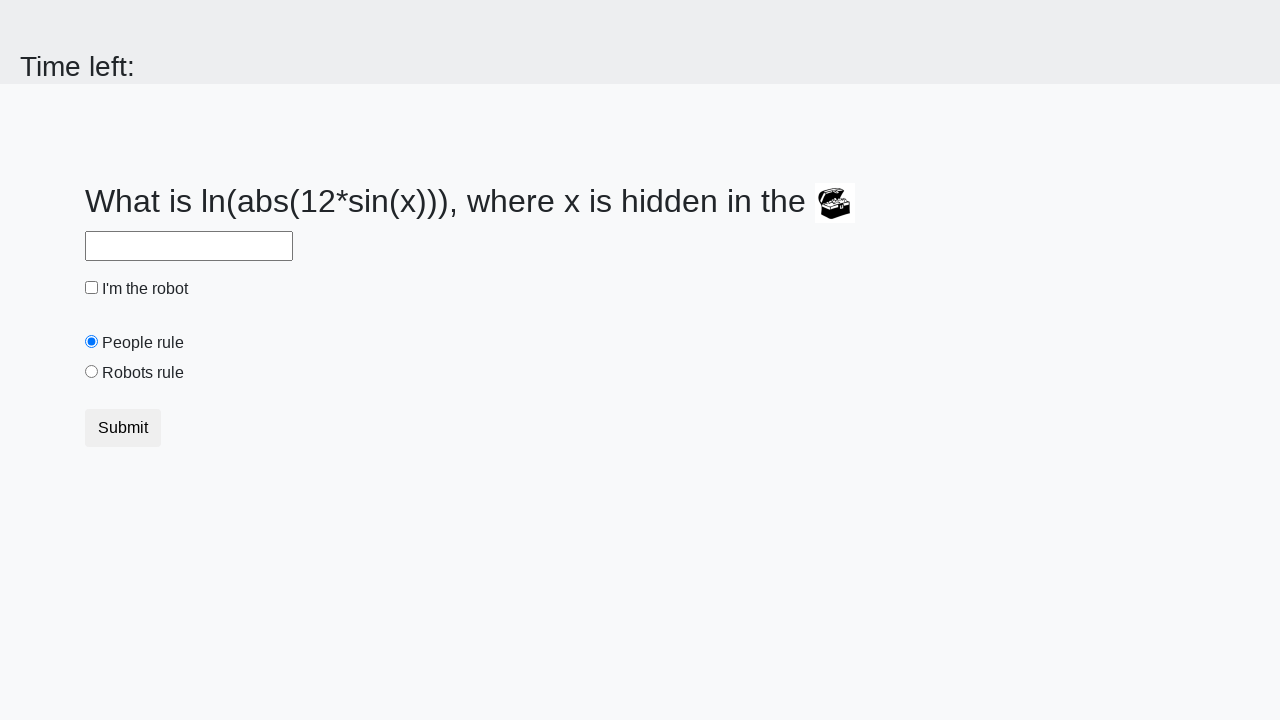

Waited 4 seconds for form submission to complete
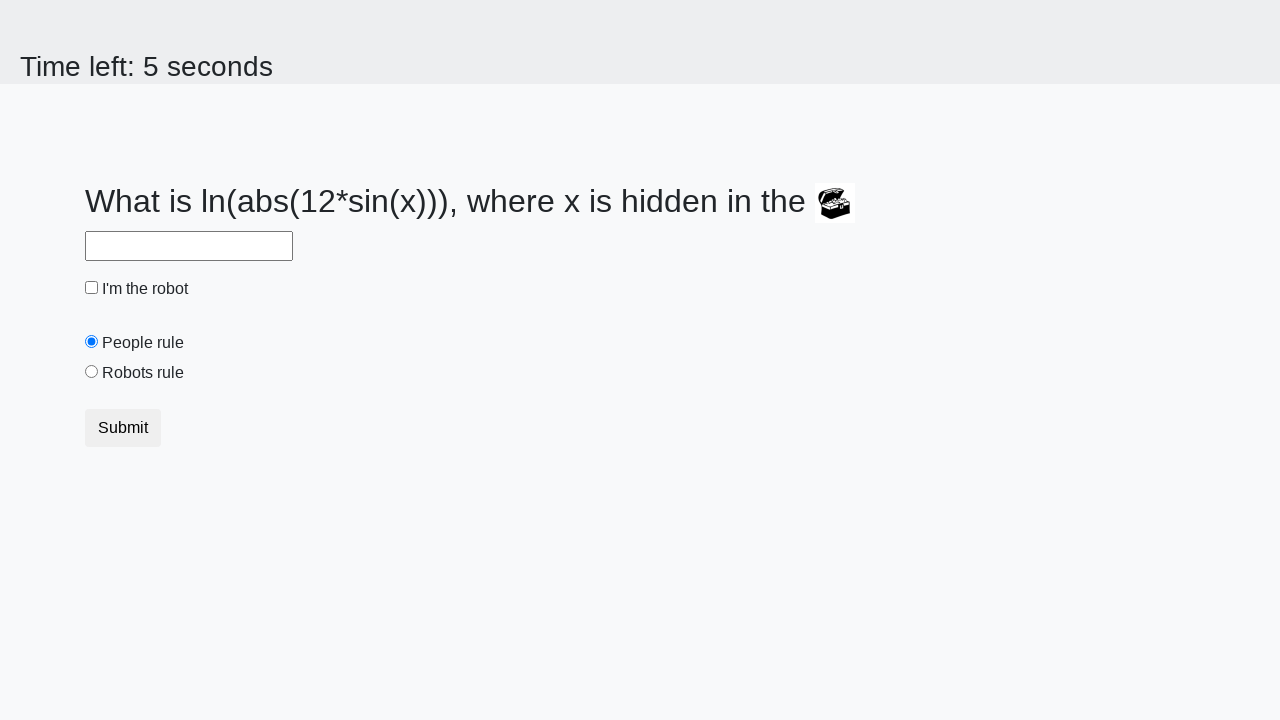

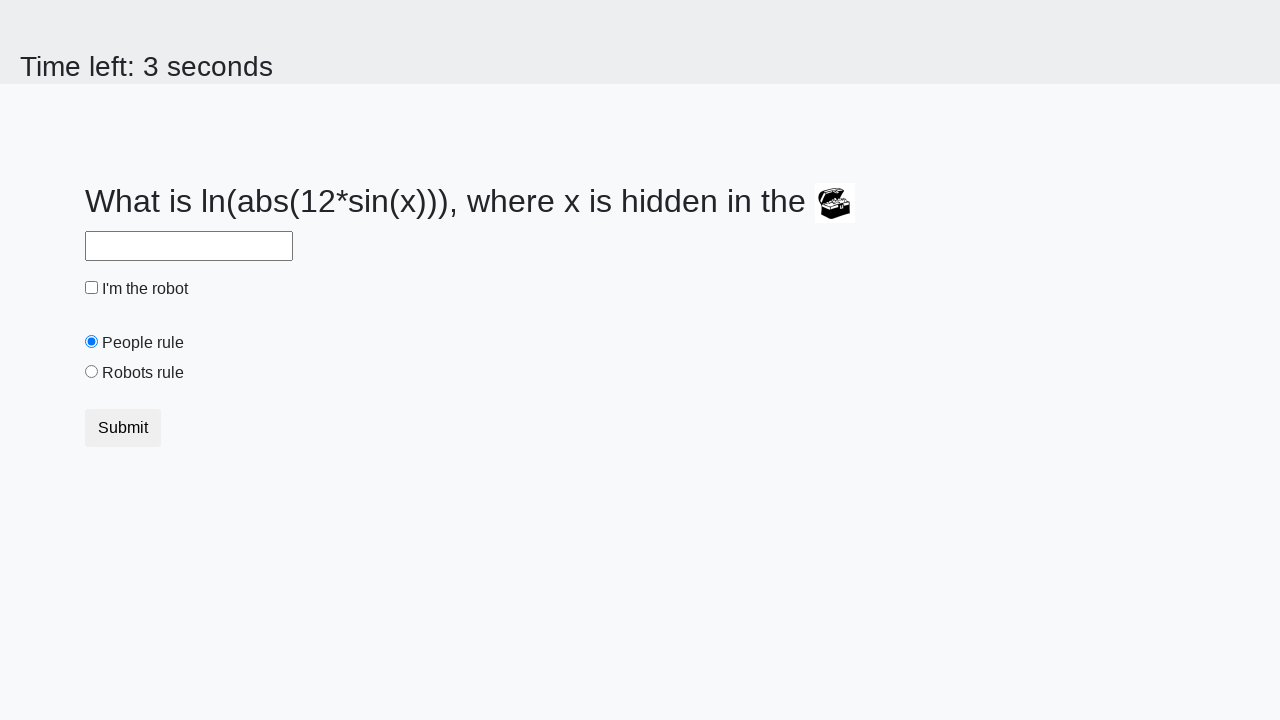